Tests text input field by entering text and verifying it displays correctly

Starting URL: https://bonigarcia.dev/selenium-webdriver-java/web-form.html

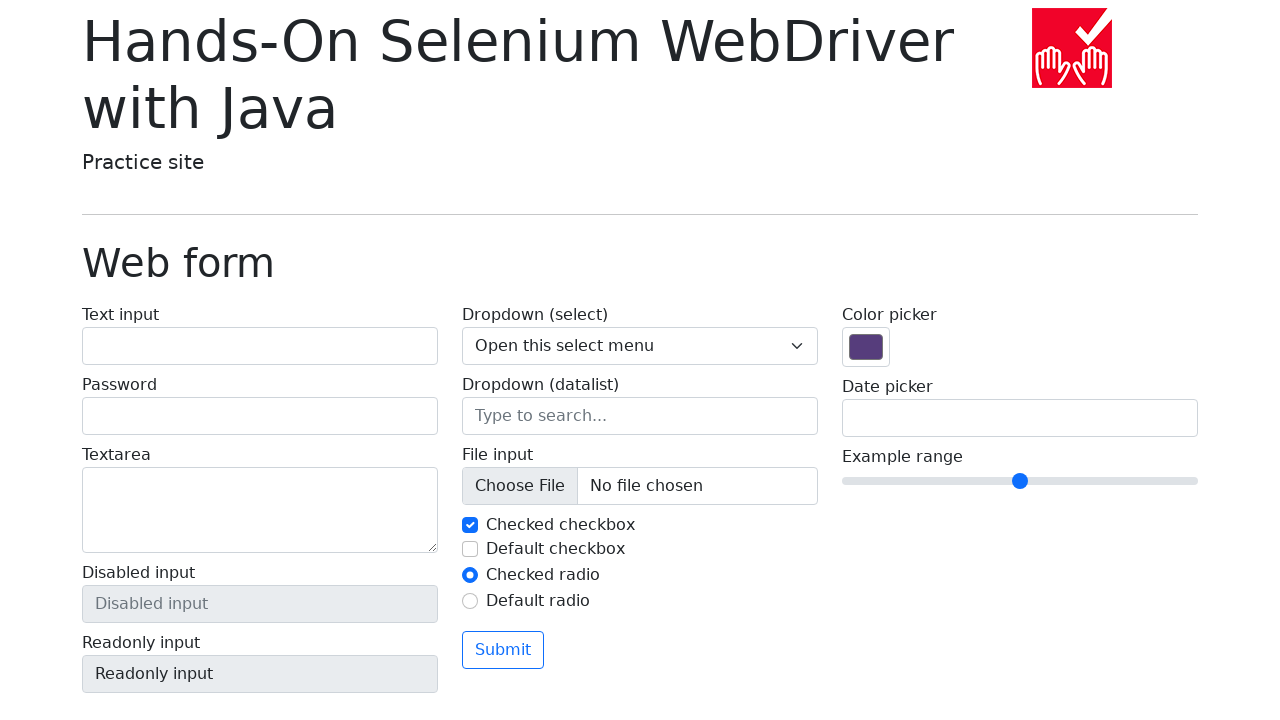

Filled text input field with 'Sample input text' on input[name='my-text']
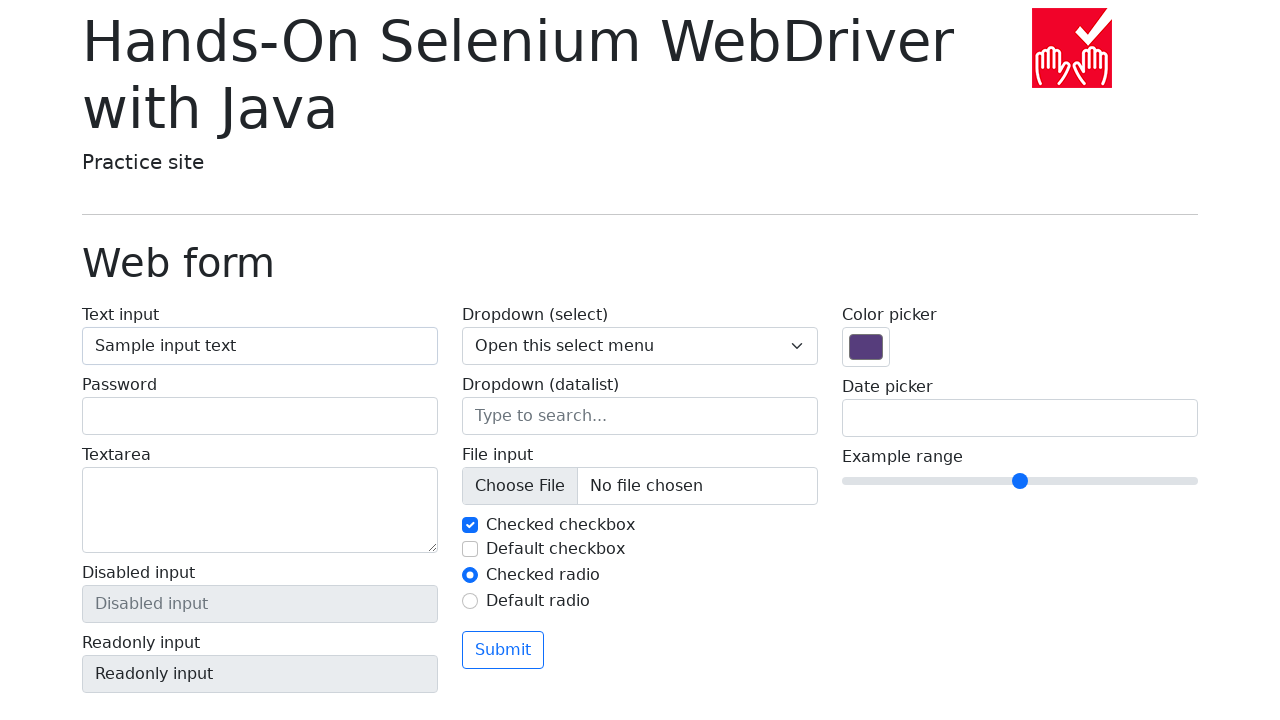

Retrieved text input field value
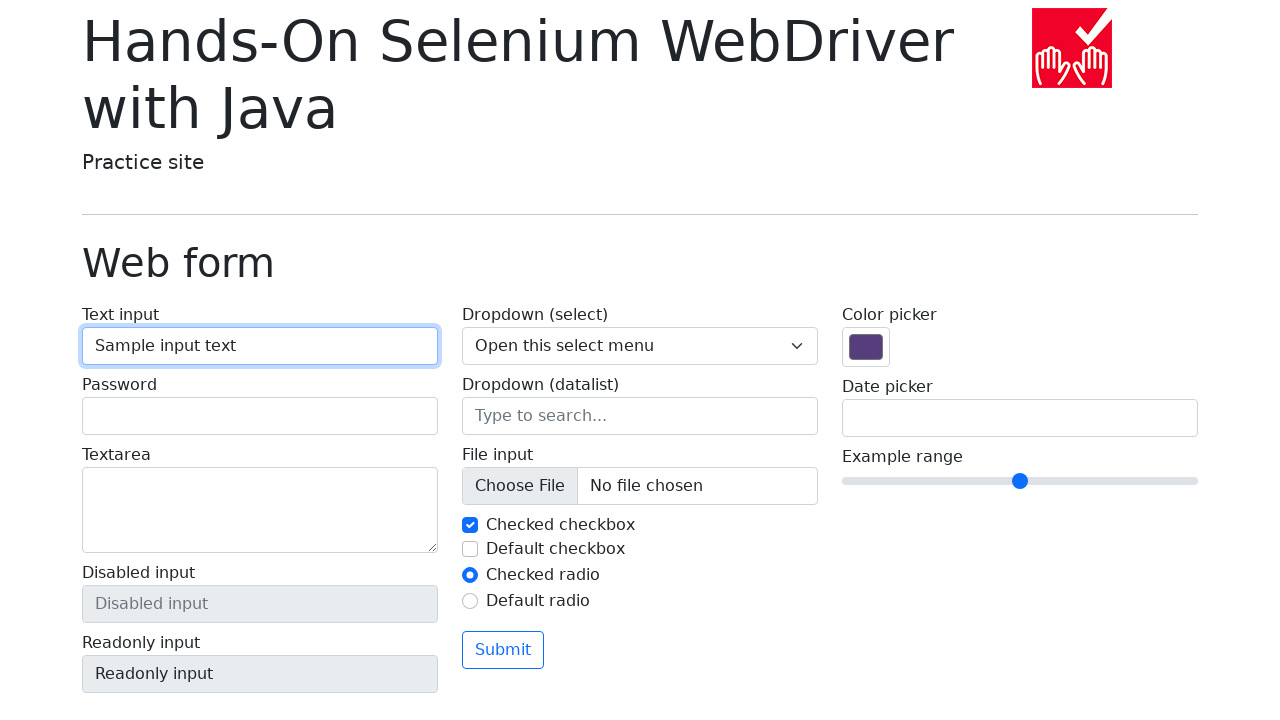

Verified text input field displays 'Sample input text' correctly
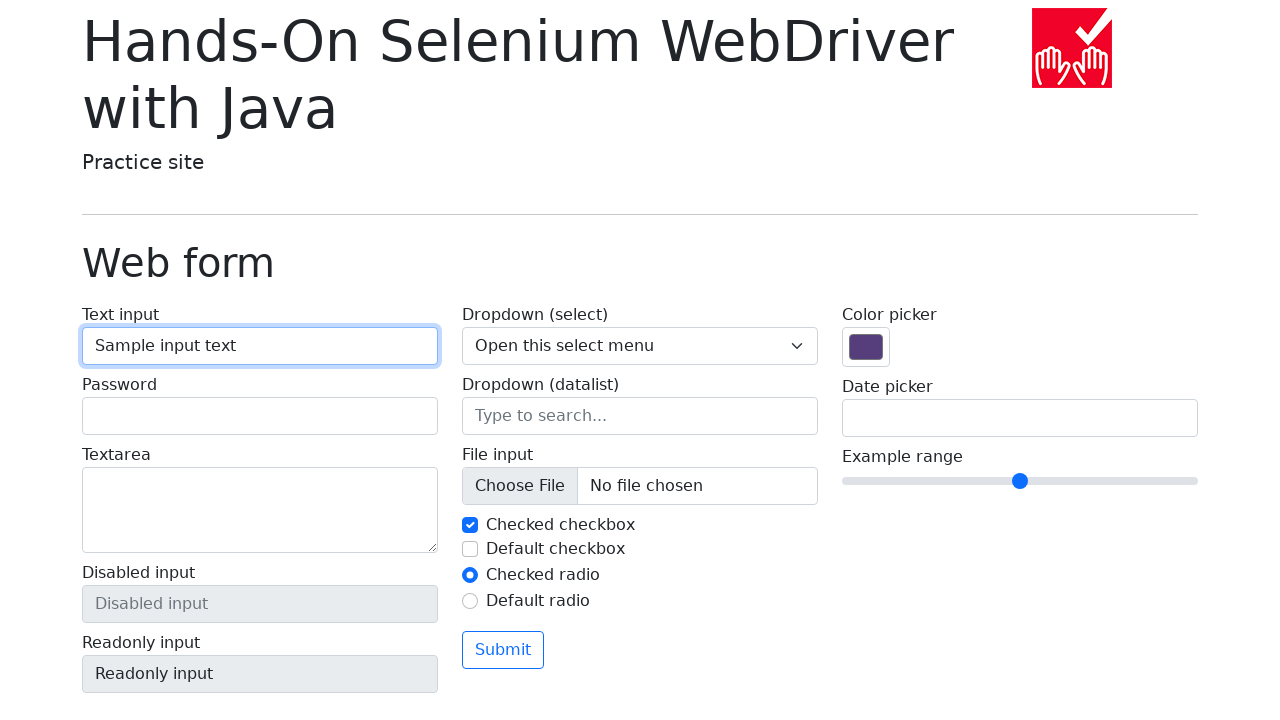

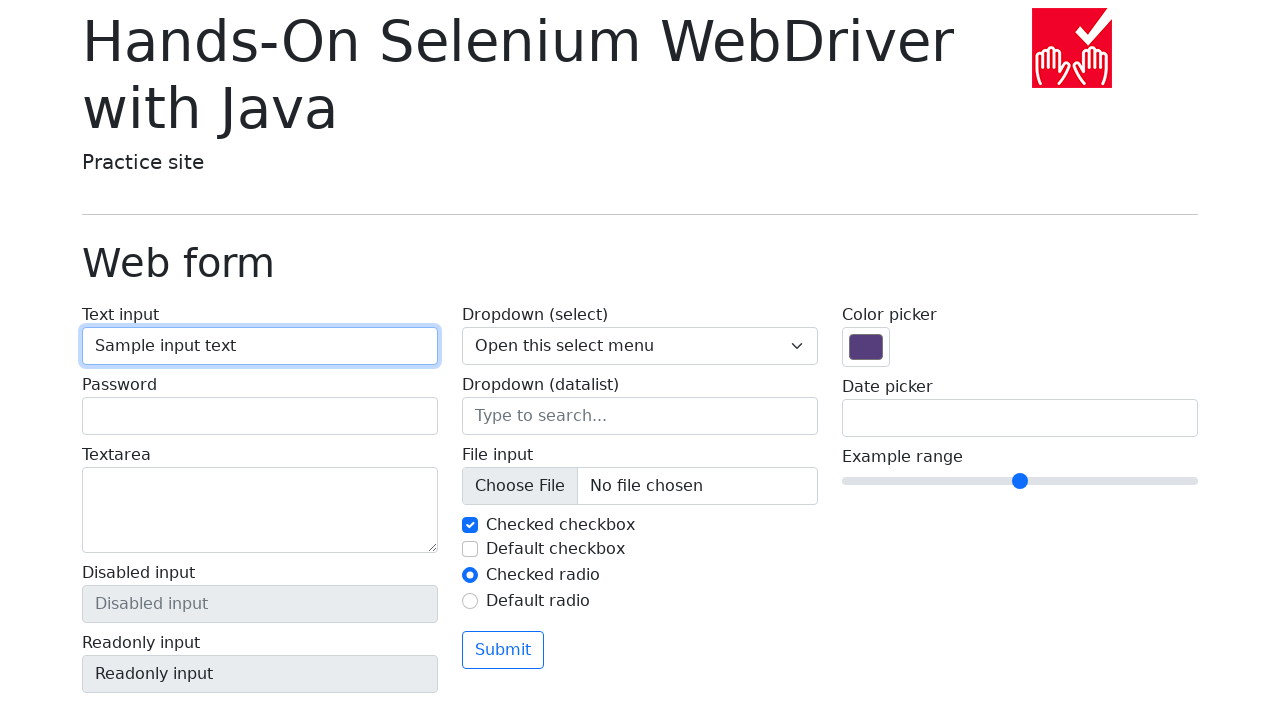